Tests filtering to display only active (incomplete) items using the Active link

Starting URL: https://demo.playwright.dev/todomvc

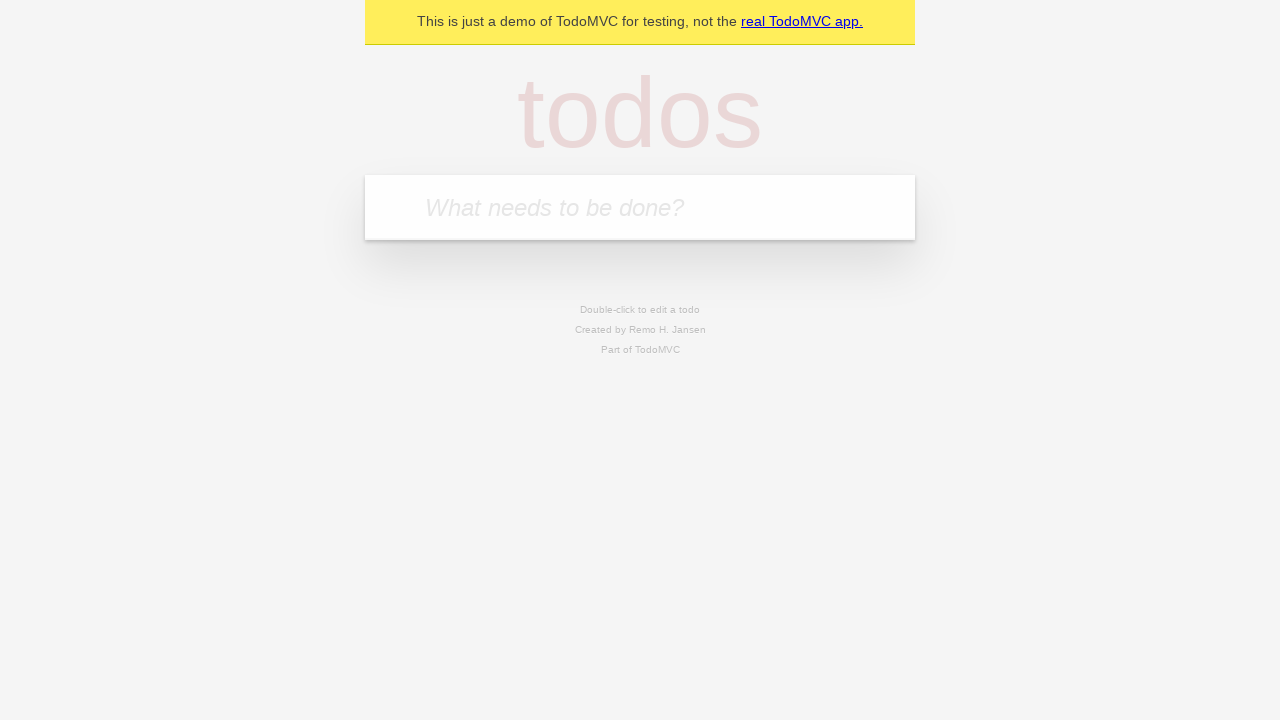

Filled todo input with 'buy some cheese' on internal:attr=[placeholder="What needs to be done?"i]
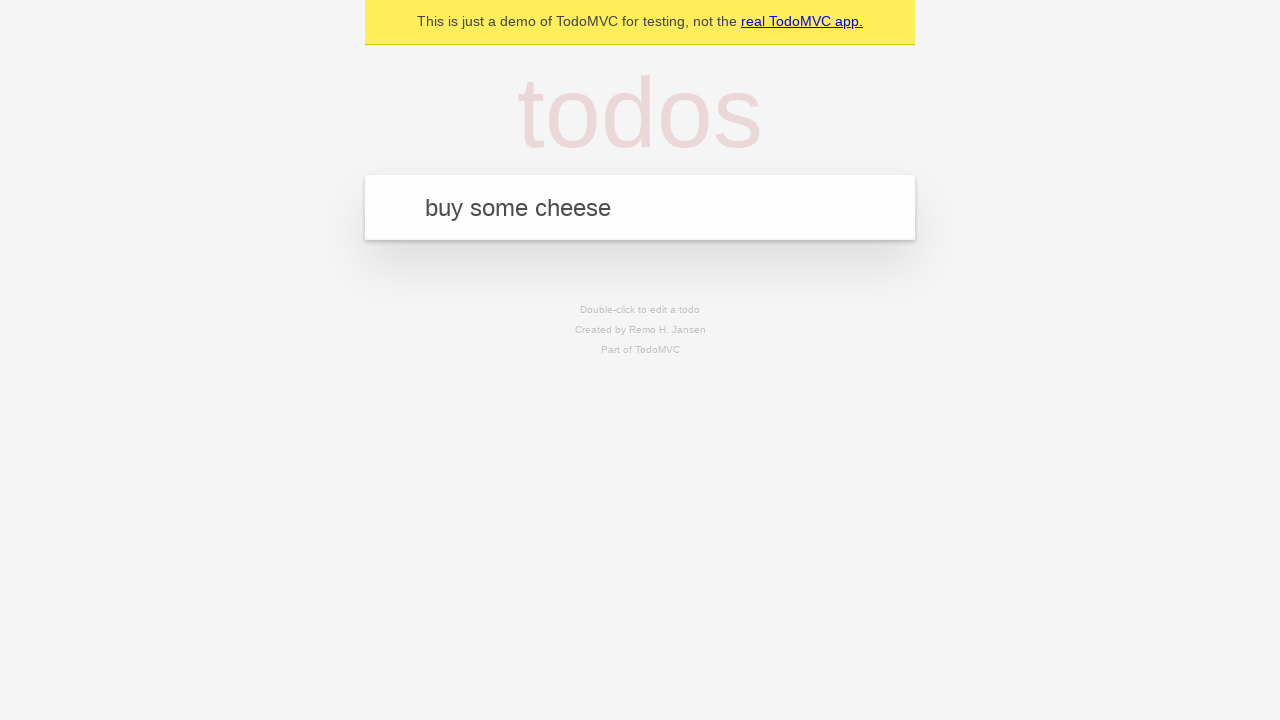

Pressed Enter to create first todo on internal:attr=[placeholder="What needs to be done?"i]
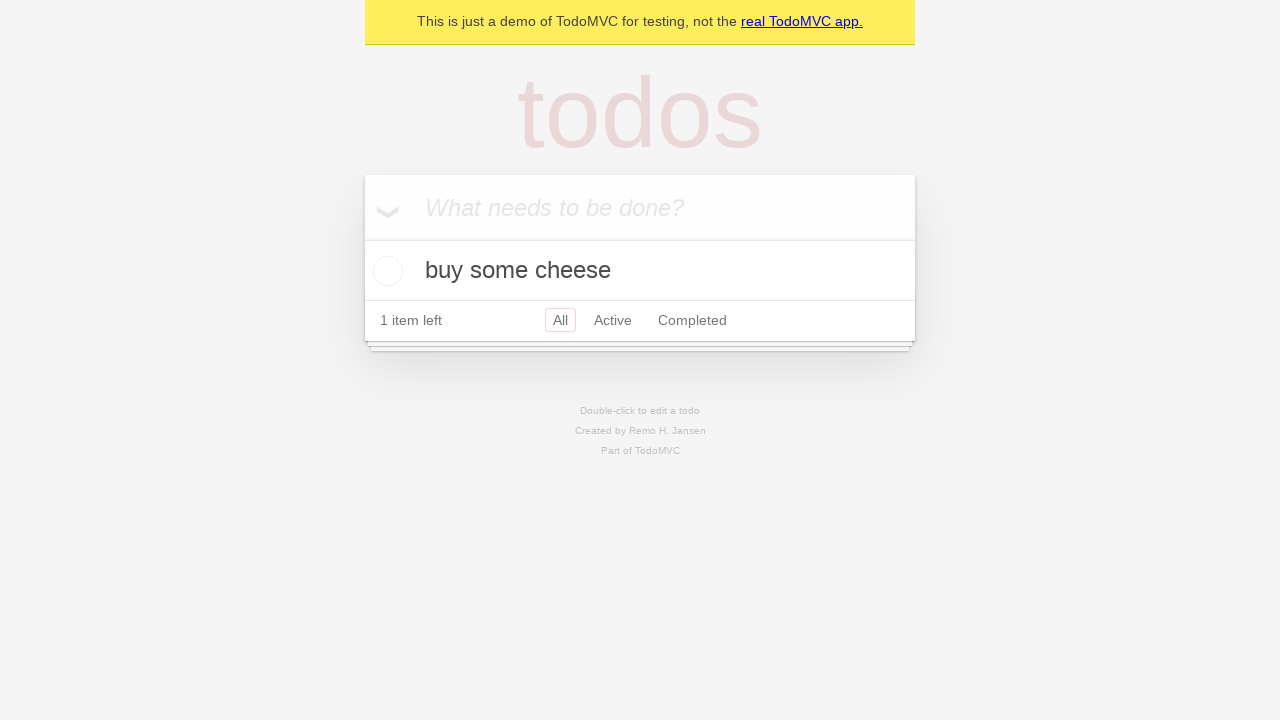

Filled todo input with 'feed the cat' on internal:attr=[placeholder="What needs to be done?"i]
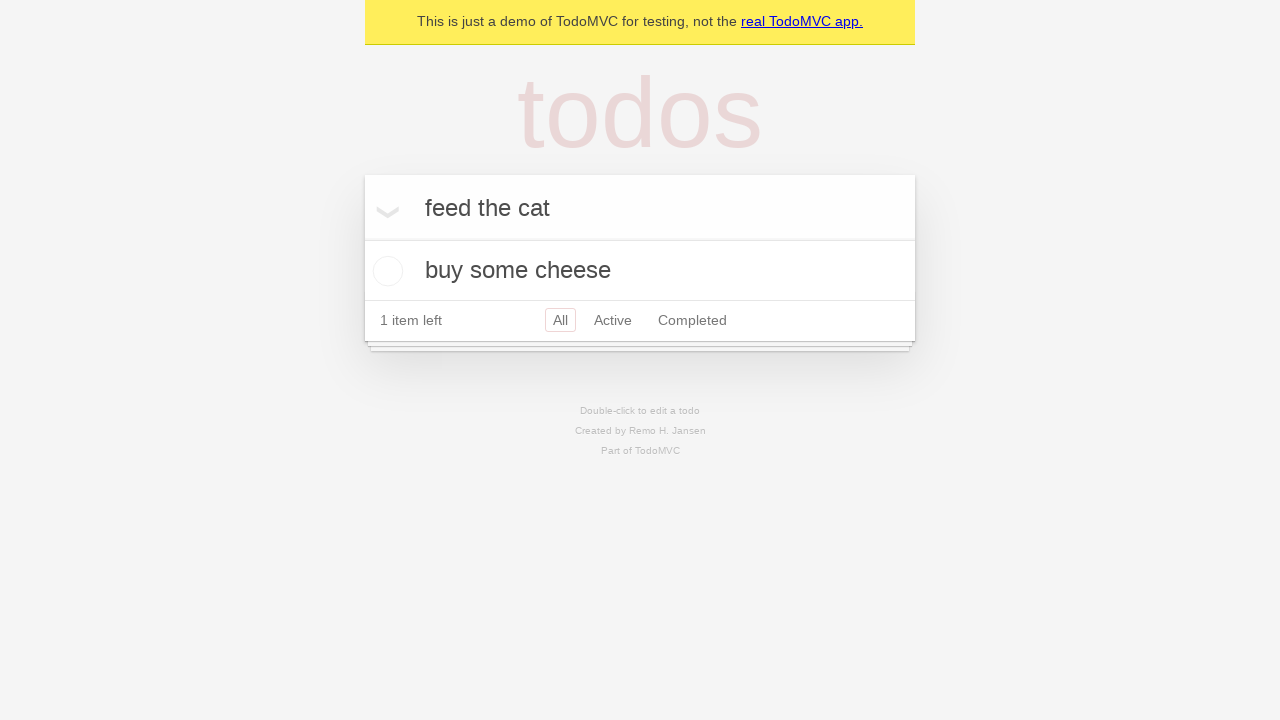

Pressed Enter to create second todo on internal:attr=[placeholder="What needs to be done?"i]
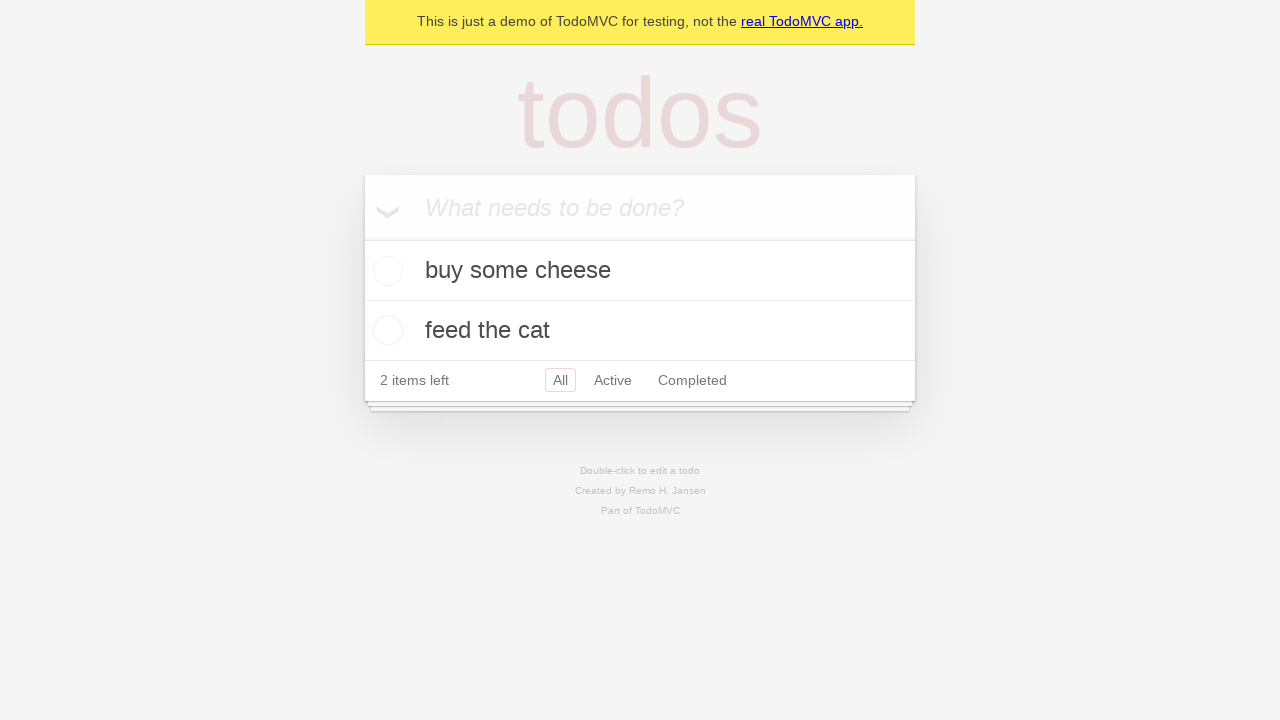

Filled todo input with 'book a doctors appointment' on internal:attr=[placeholder="What needs to be done?"i]
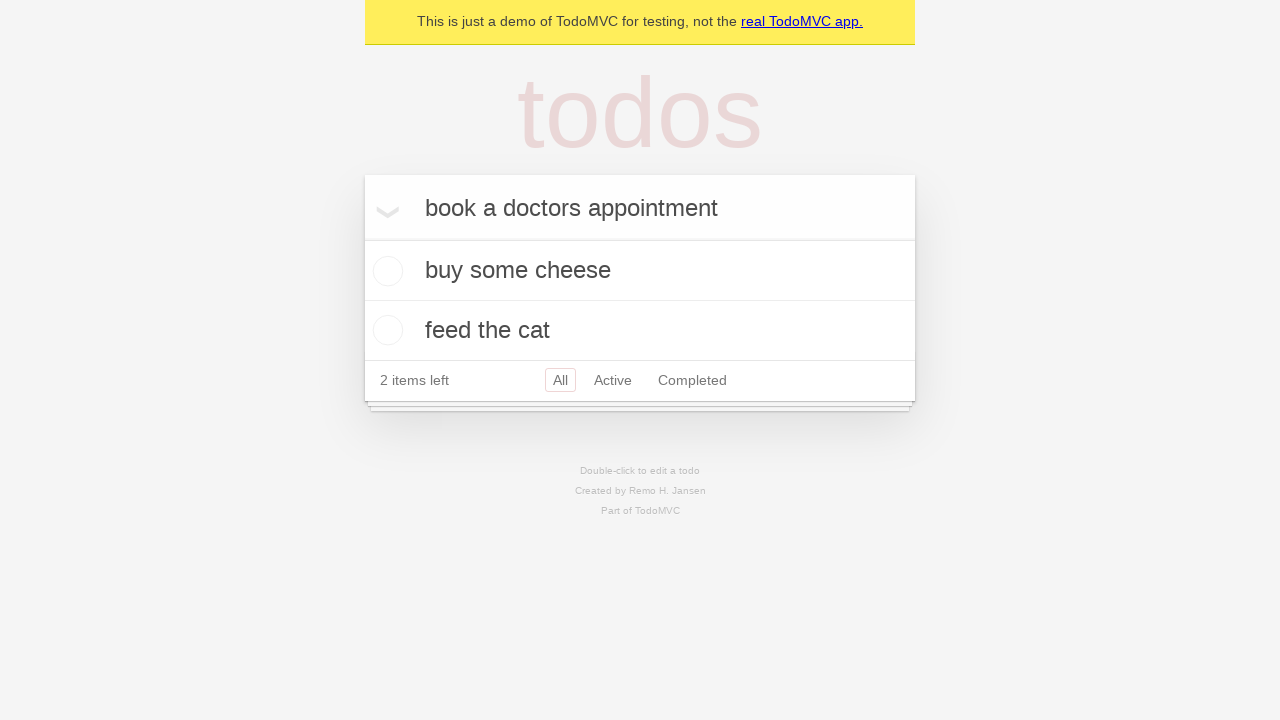

Pressed Enter to create third todo on internal:attr=[placeholder="What needs to be done?"i]
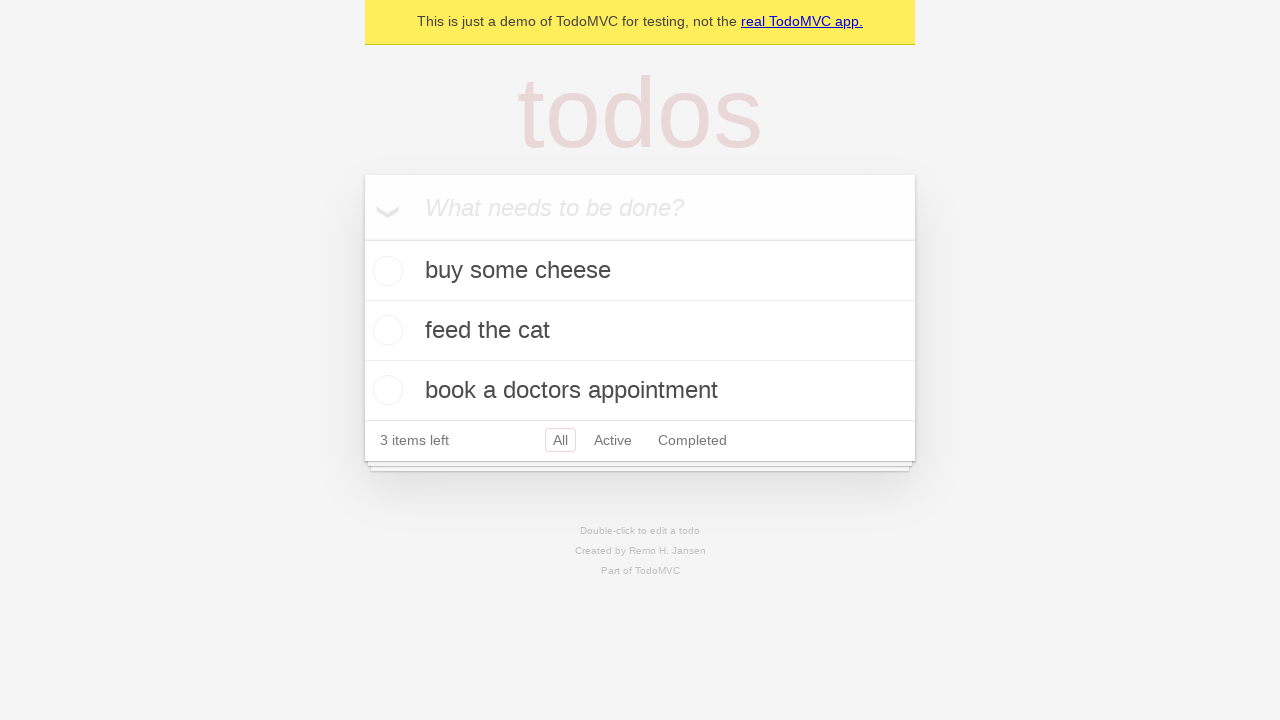

Checked the second todo item (marked as complete) at (385, 330) on internal:testid=[data-testid="todo-item"s] >> nth=1 >> internal:role=checkbox
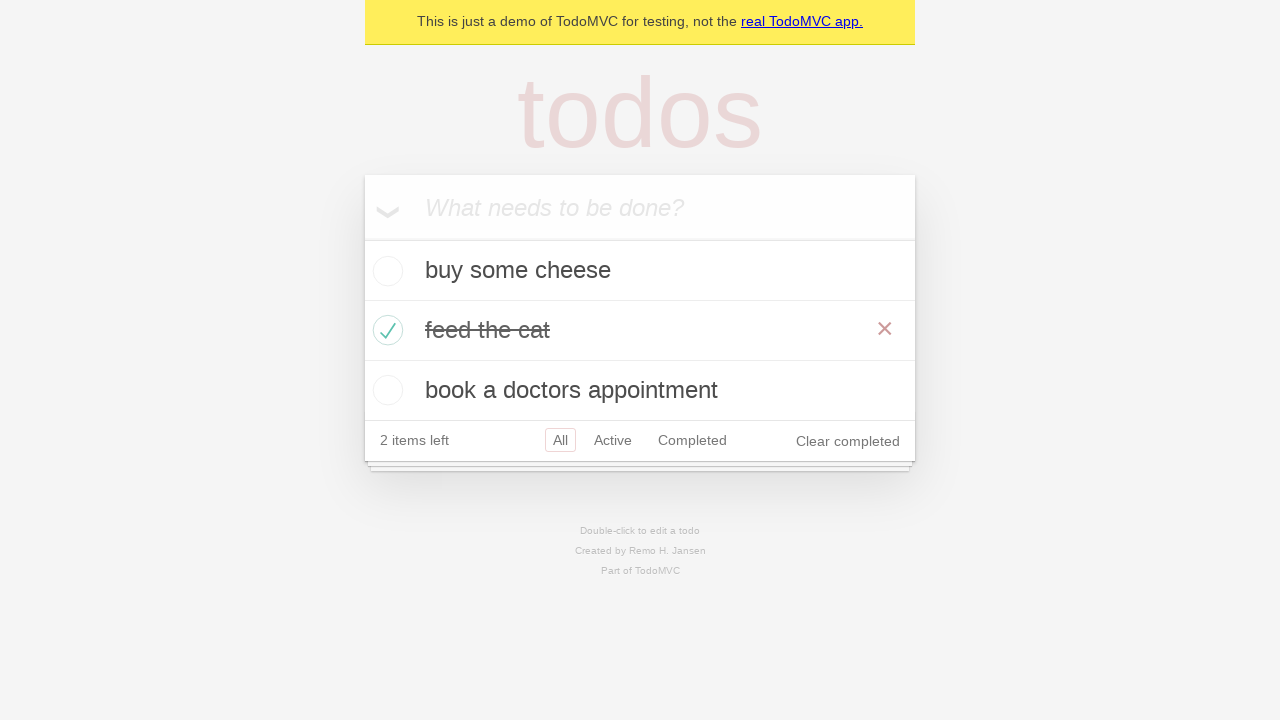

Clicked Active filter to display only incomplete items at (613, 440) on internal:role=link[name="Active"i]
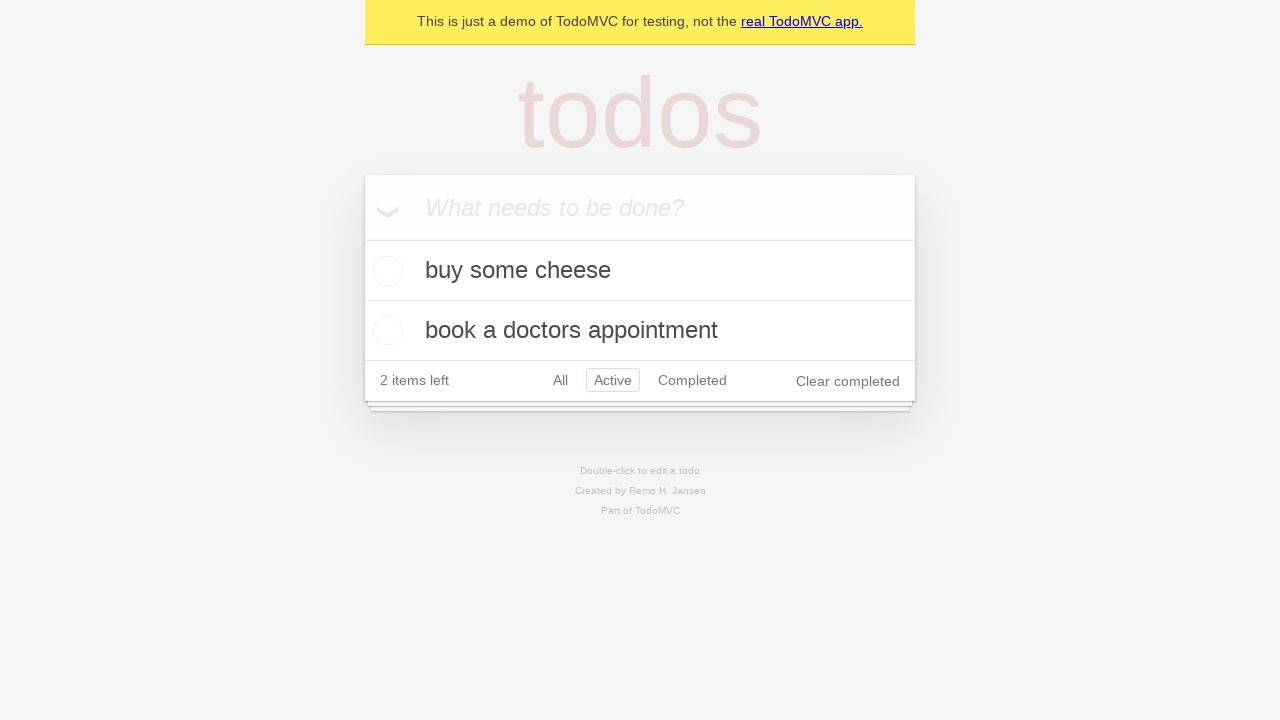

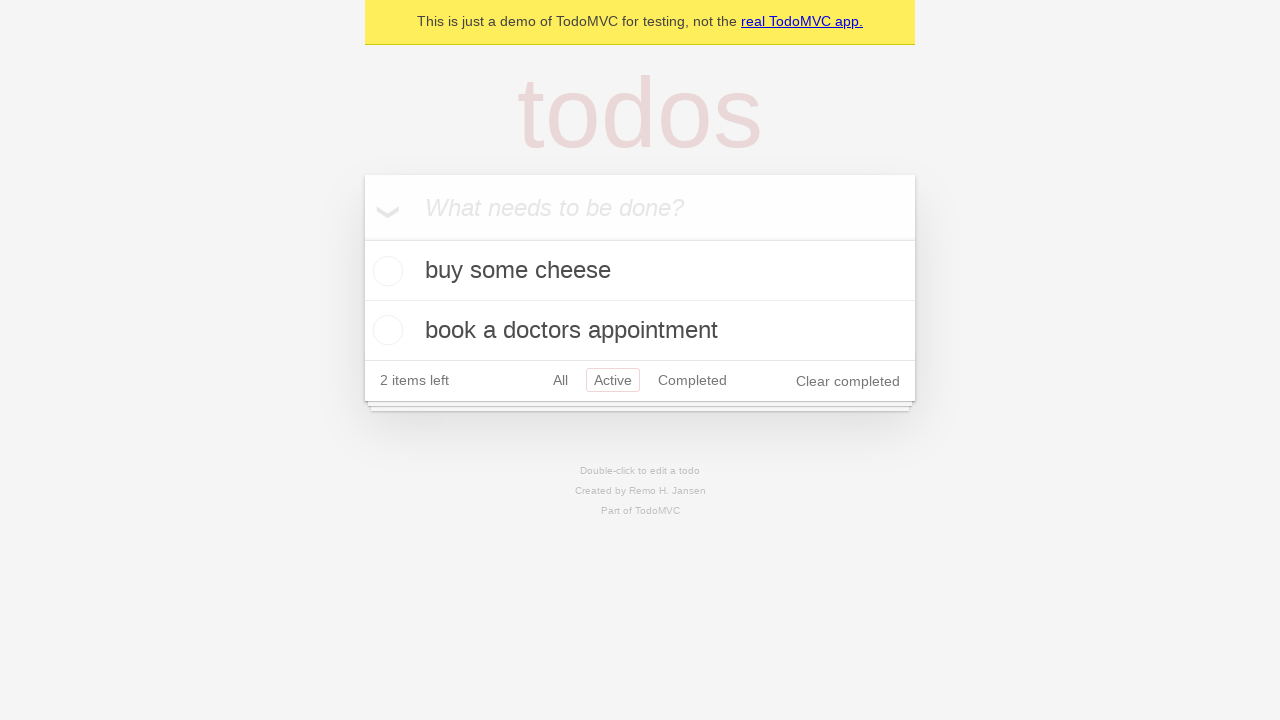